Tests drag and drop functionality on jQuery UI demo page by dragging an element and dropping it into a target area within an iframe

Starting URL: https://jqueryui.com/droppable/

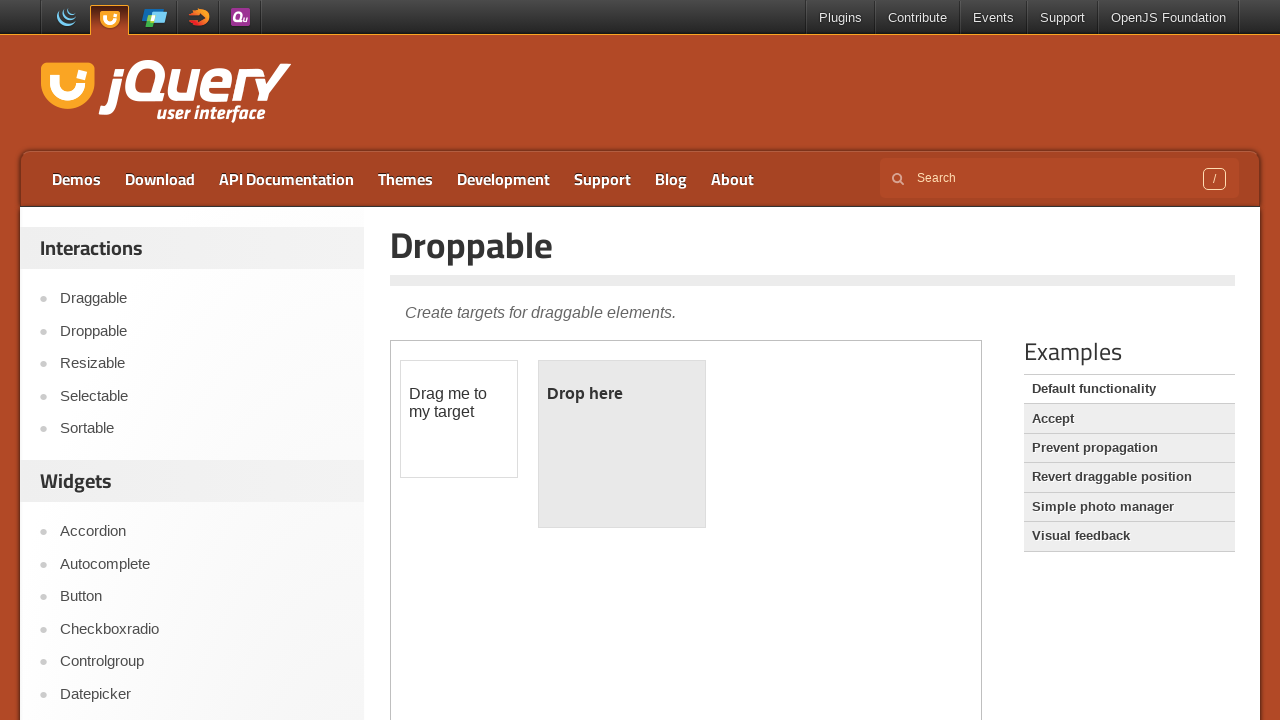

Located iframe.demo-frame containing drag and drop demo
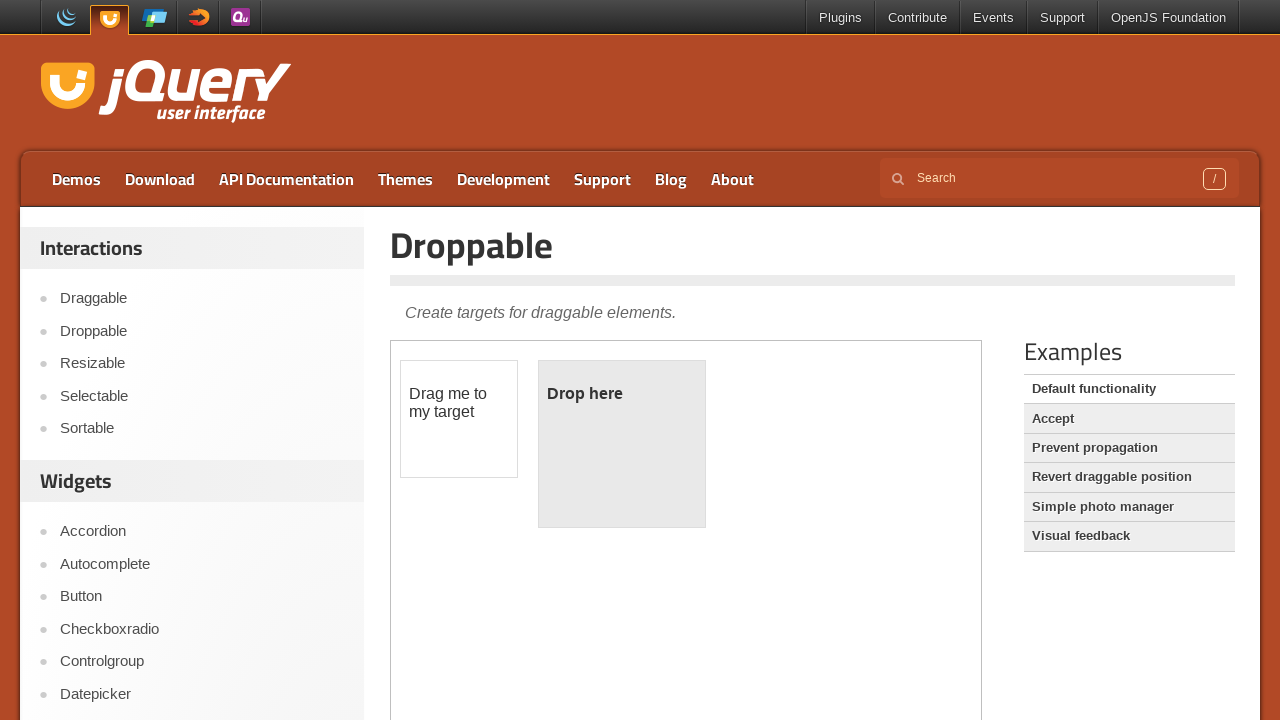

Located draggable element with id 'draggable' within iframe
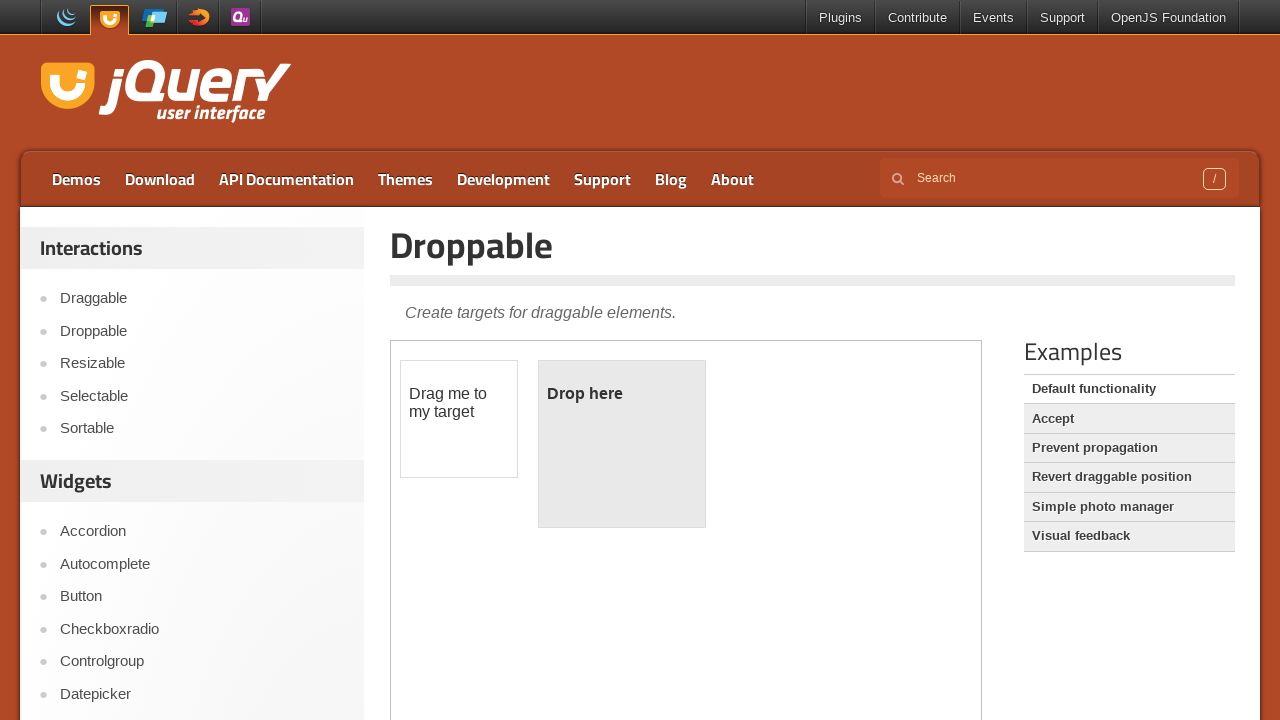

Located droppable target element with id 'droppable' within iframe
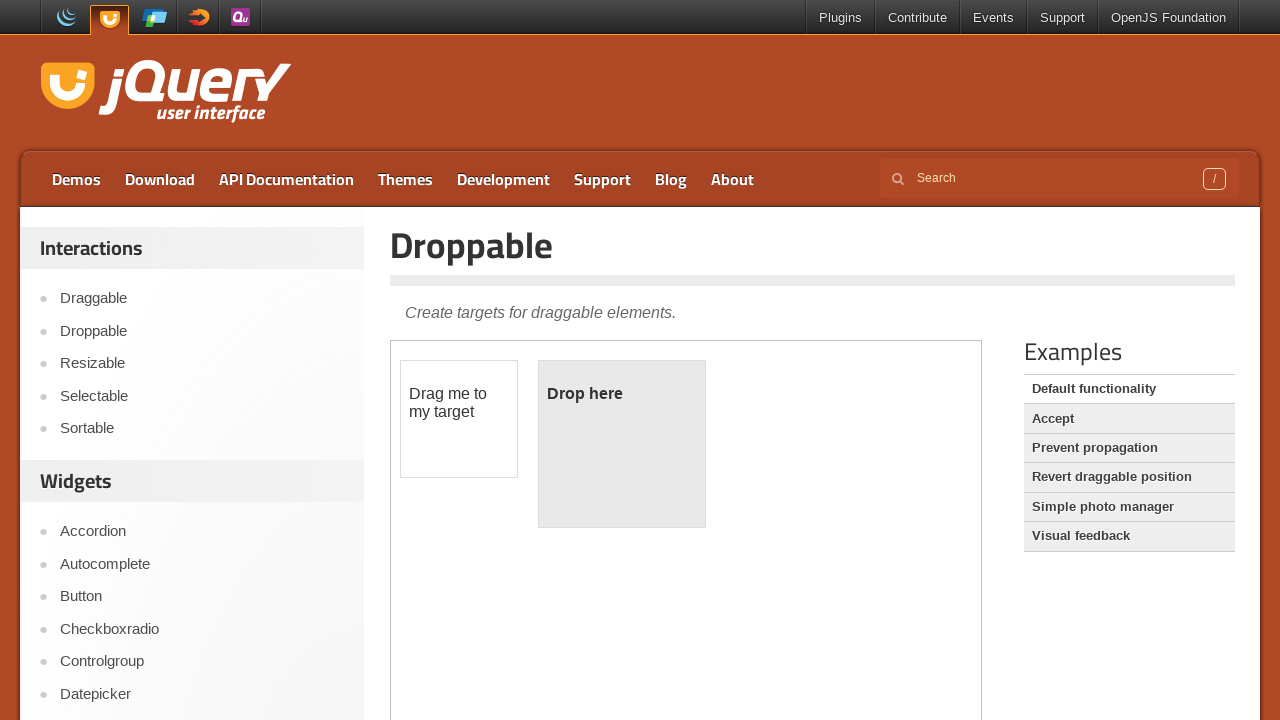

Dragged draggable element and dropped it onto droppable target at (622, 444)
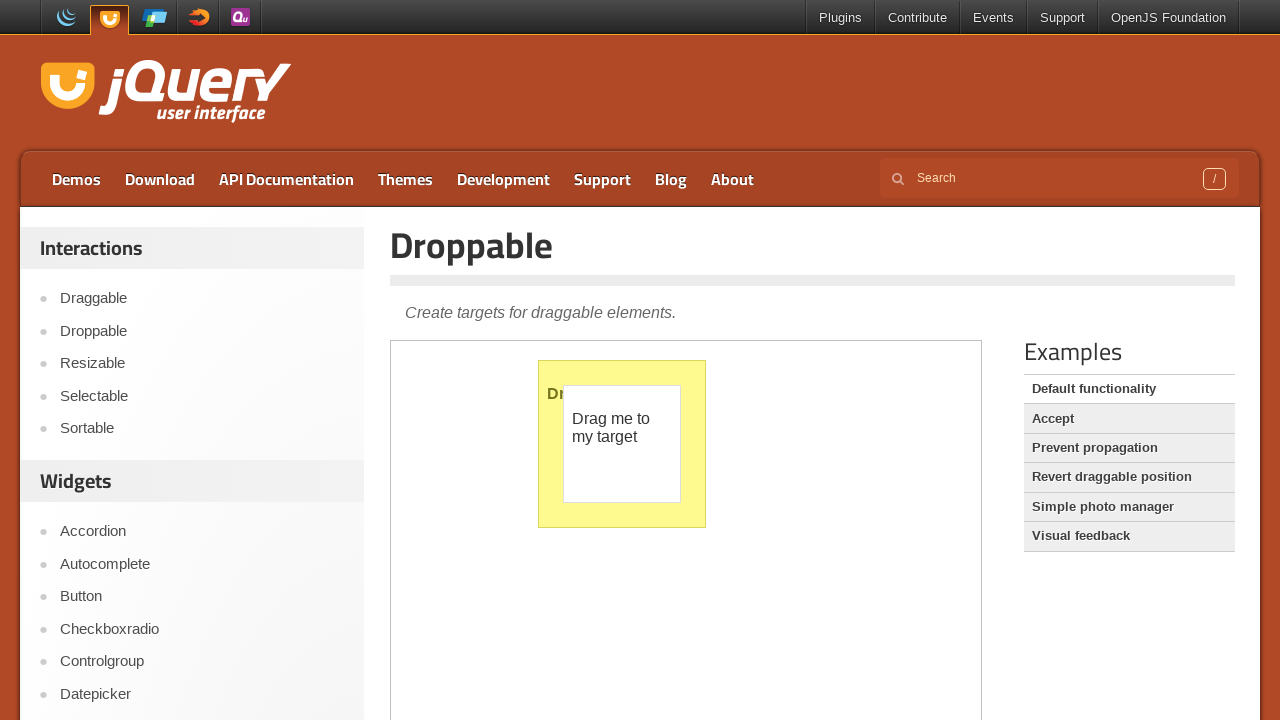

Counted 1 iframe(s) on the page
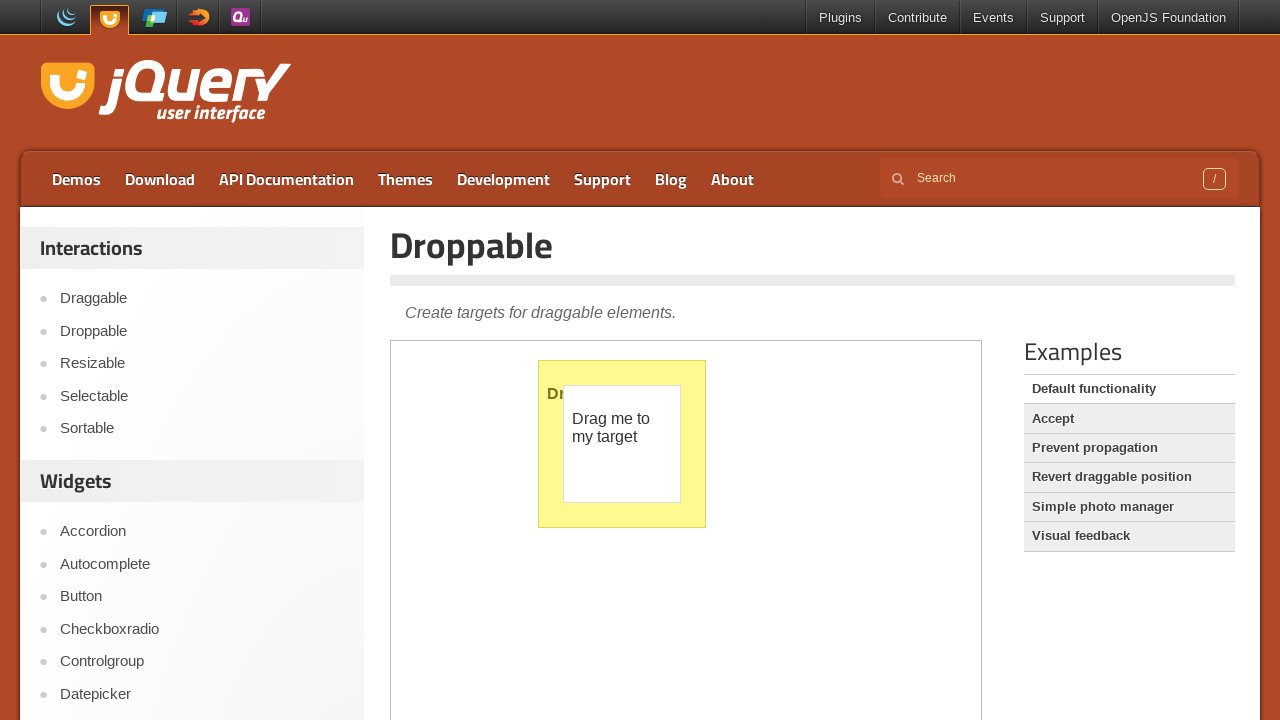

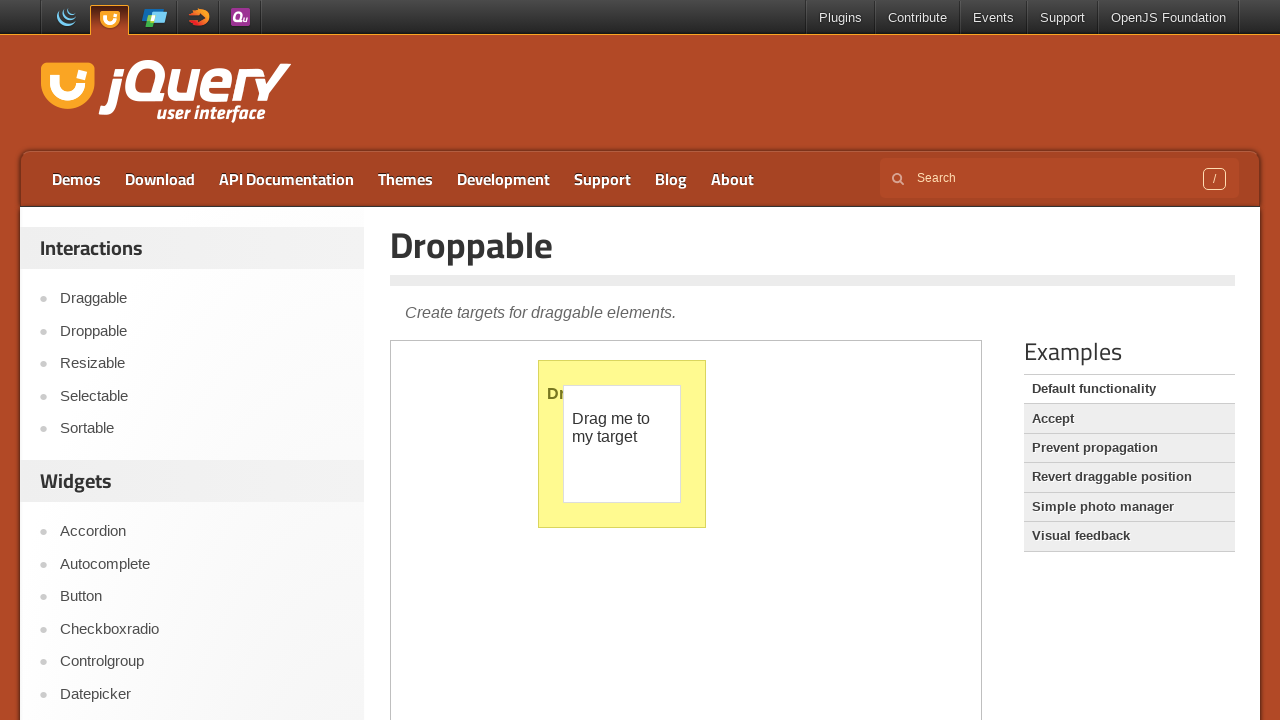